Tests double click on Add Element button and verifies two Delete buttons are created

Starting URL: https://the-internet.herokuapp.com/add_remove_elements/

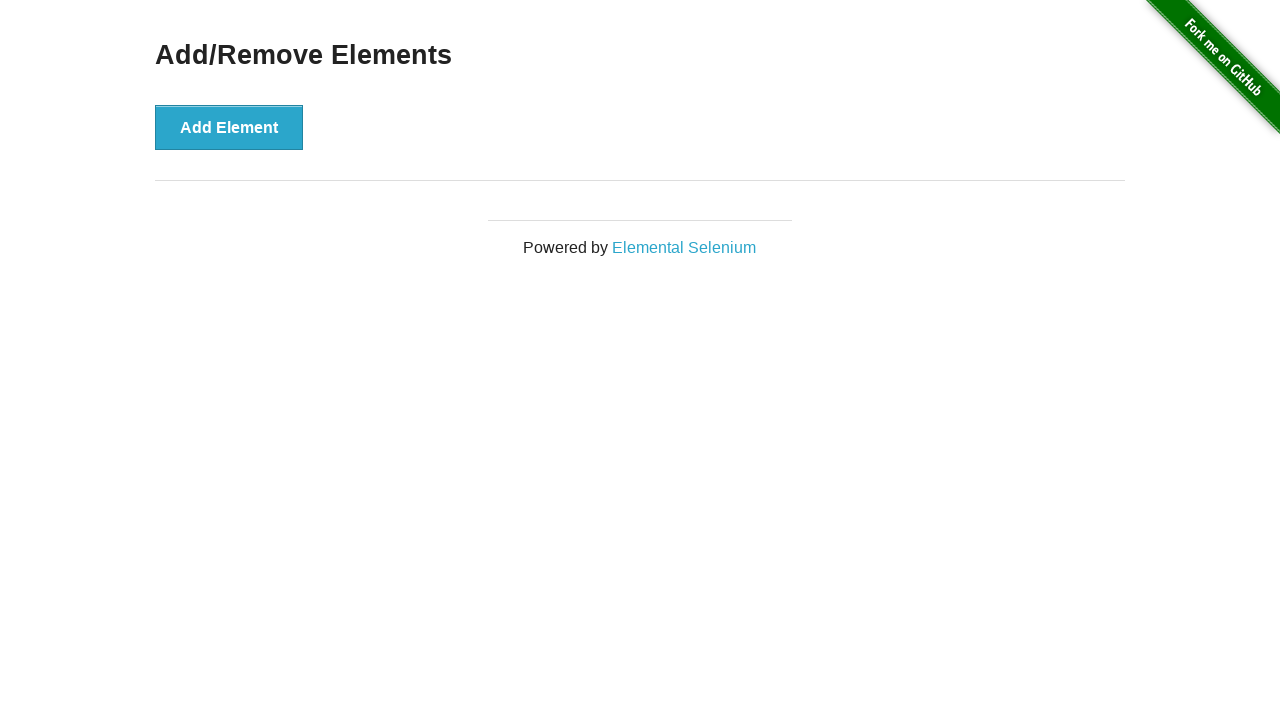

Navigated to Add/Remove Elements page
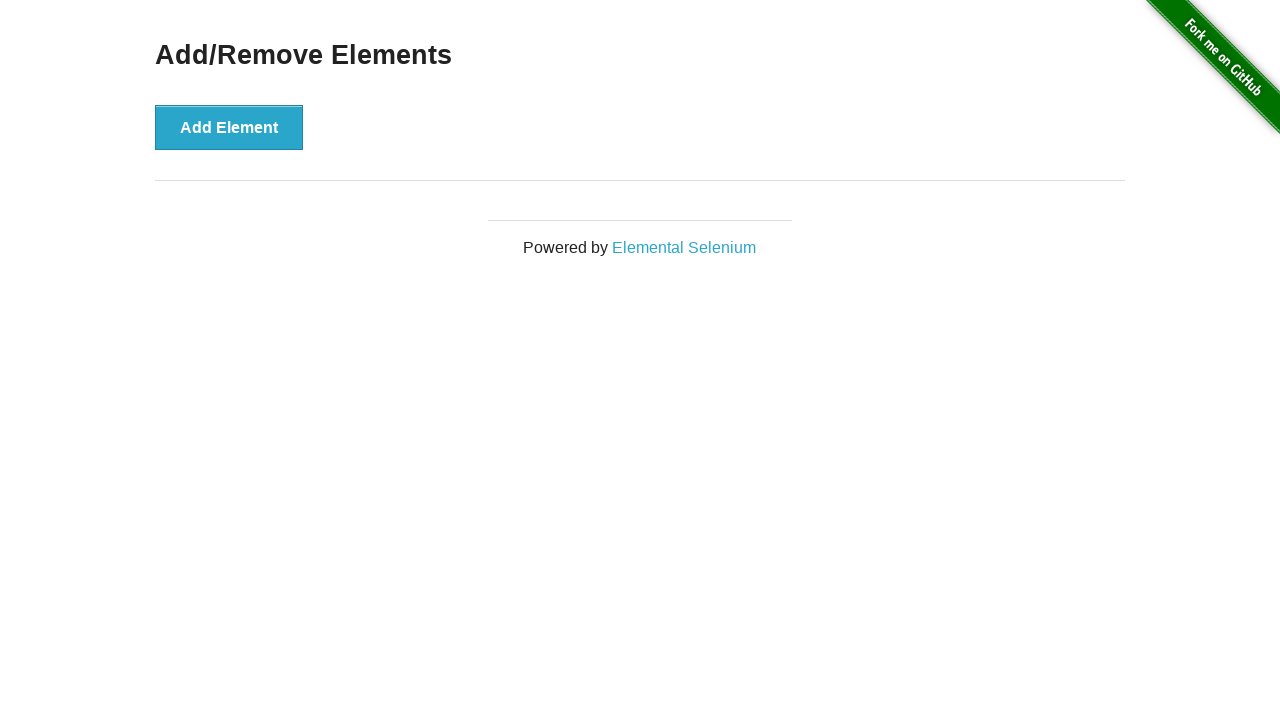

Double-clicked Add Element button at (229, 127) on text='Add Element'
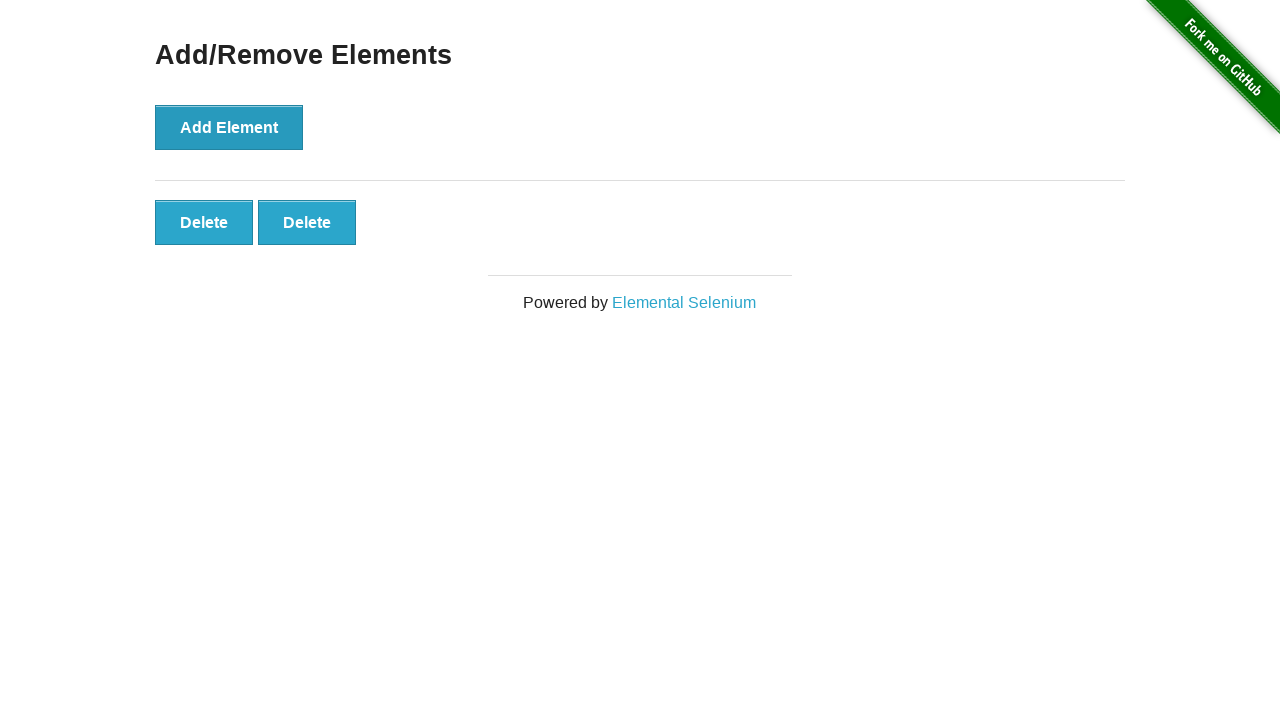

First Delete button appeared
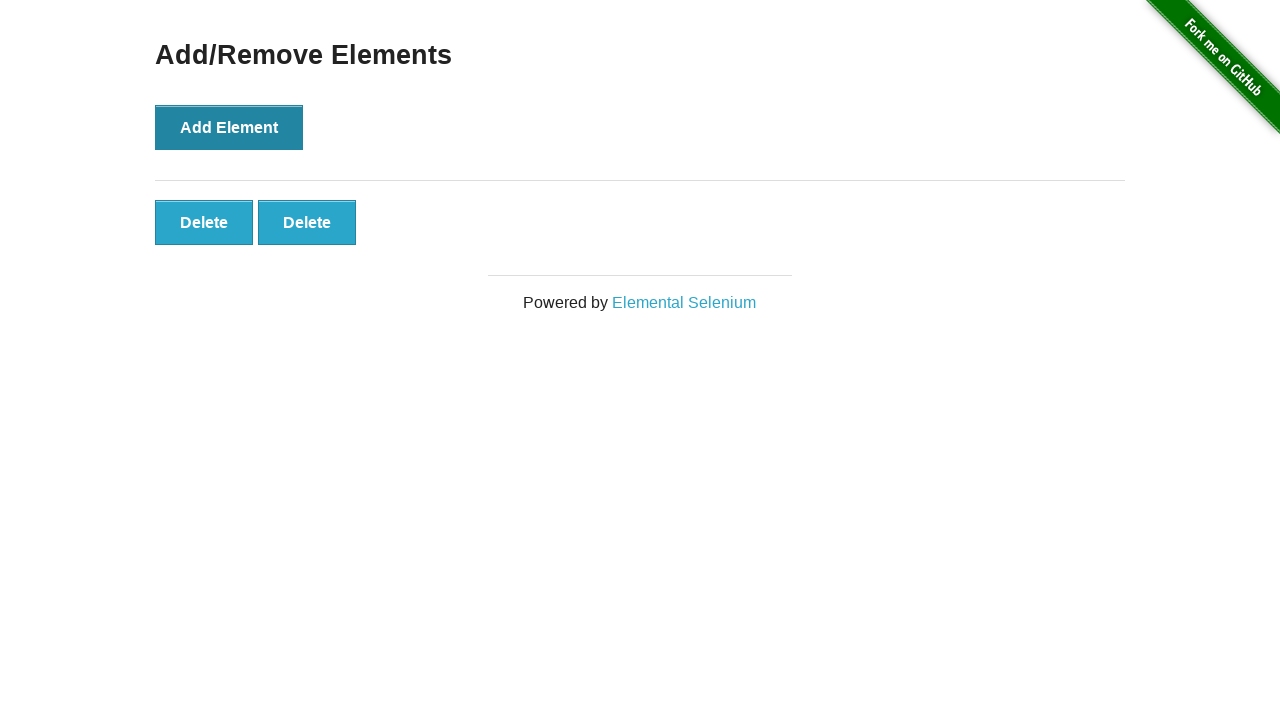

Verified 2 Delete buttons are present after double-click
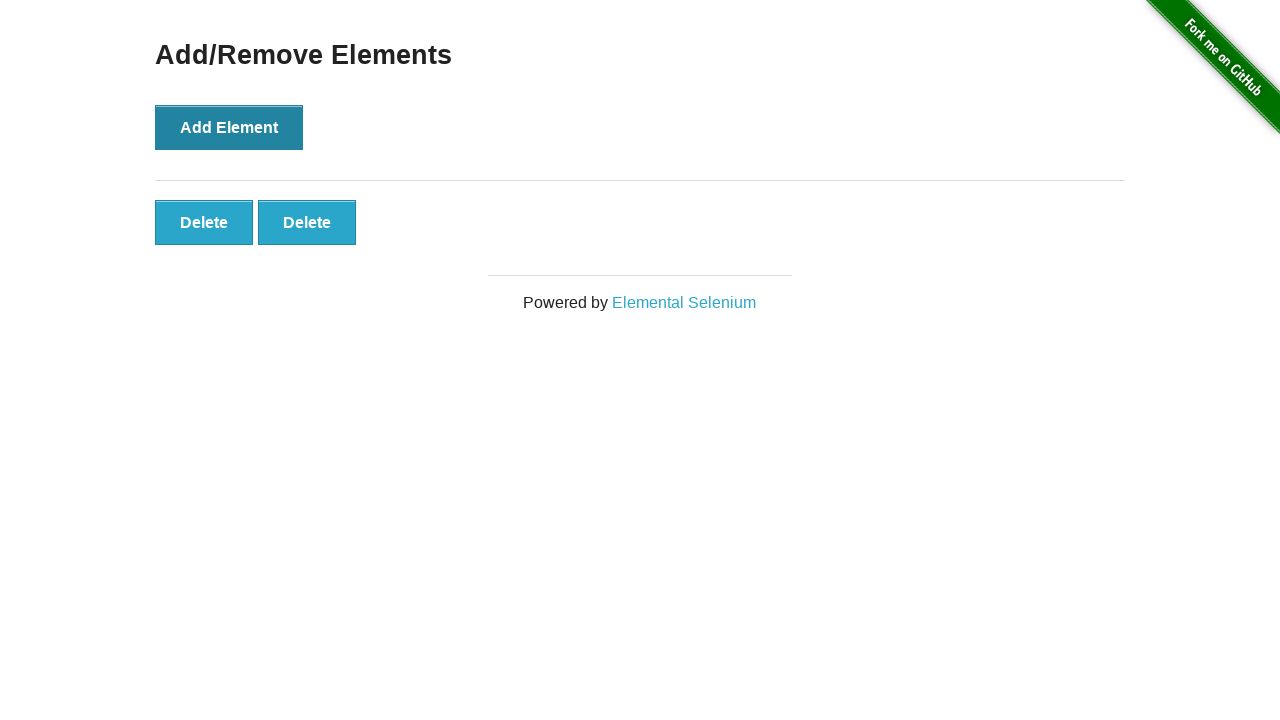

Assertion passed: exactly 2 Delete buttons created
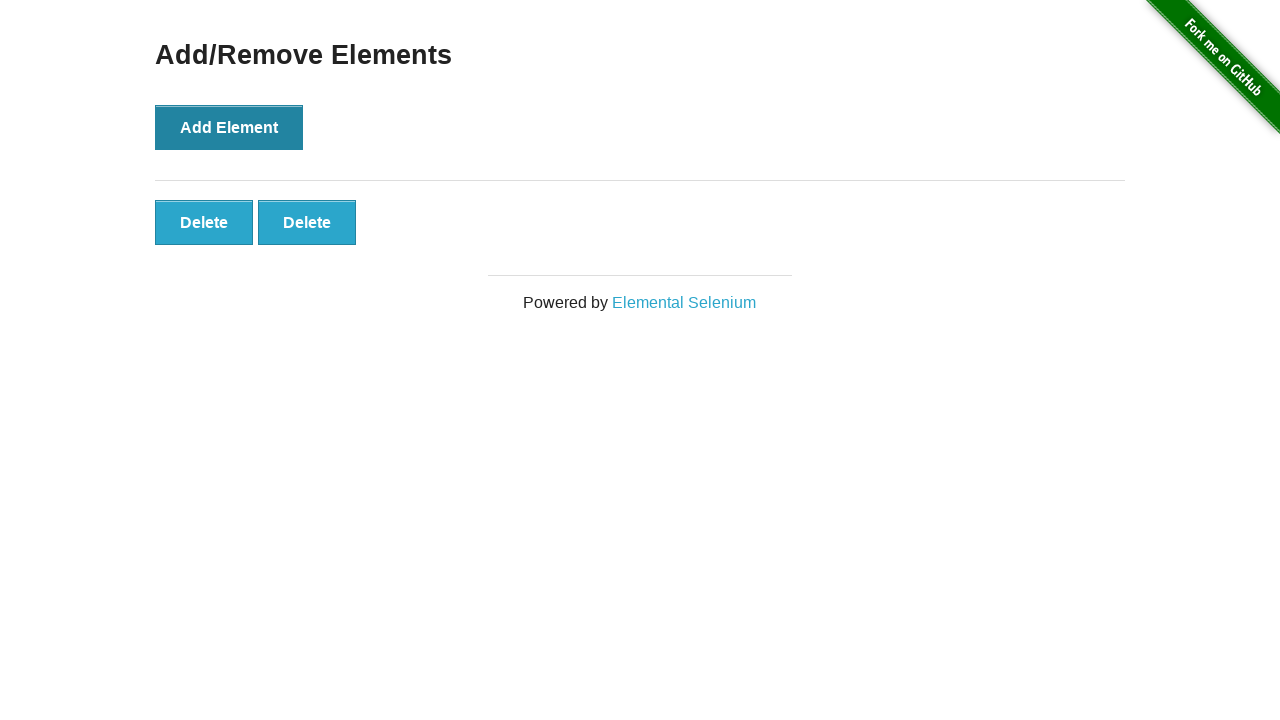

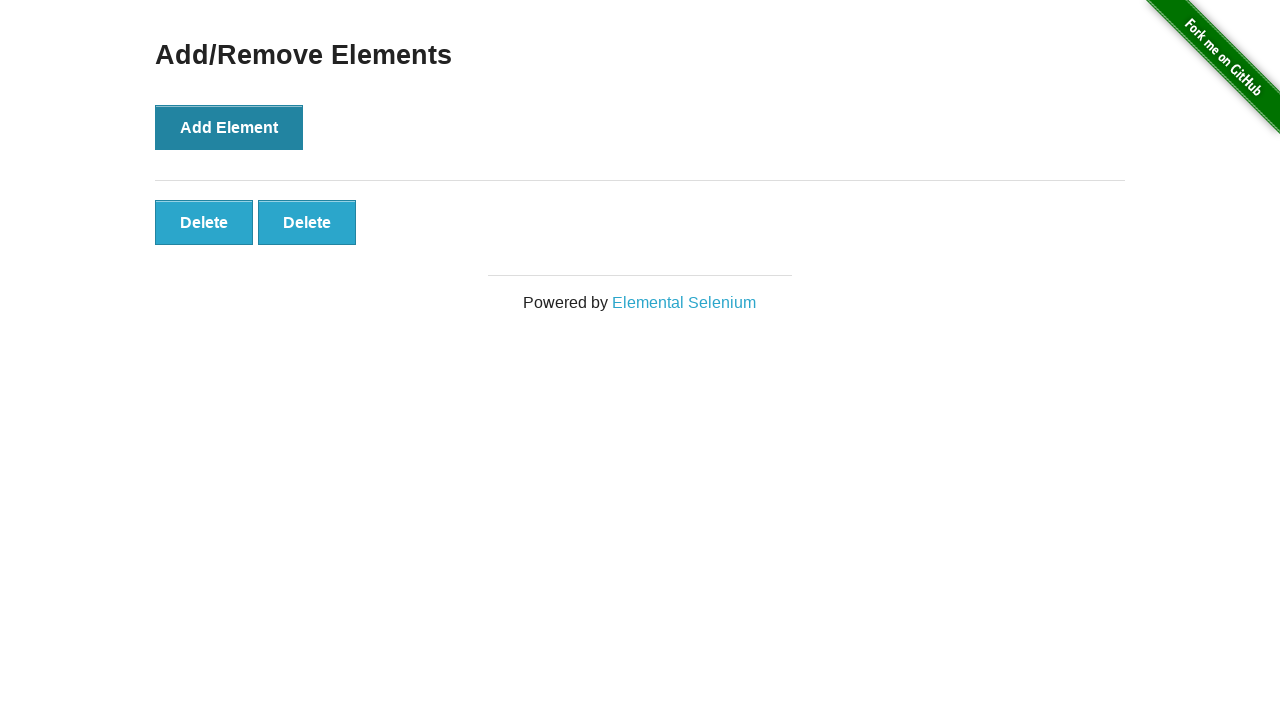